Navigates to a test automation practice blog and verifies the main title is displayed

Starting URL: https://testautomationpractice.blogspot.com/

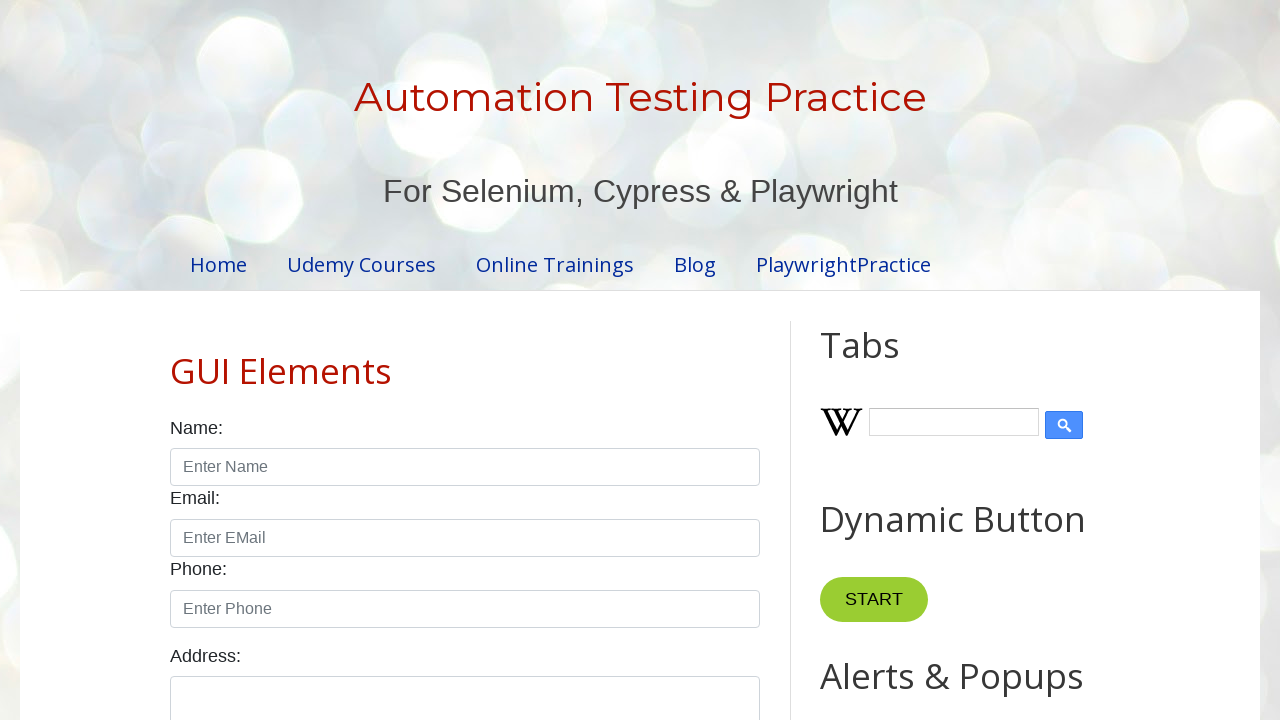

Navigated to test automation practice blog
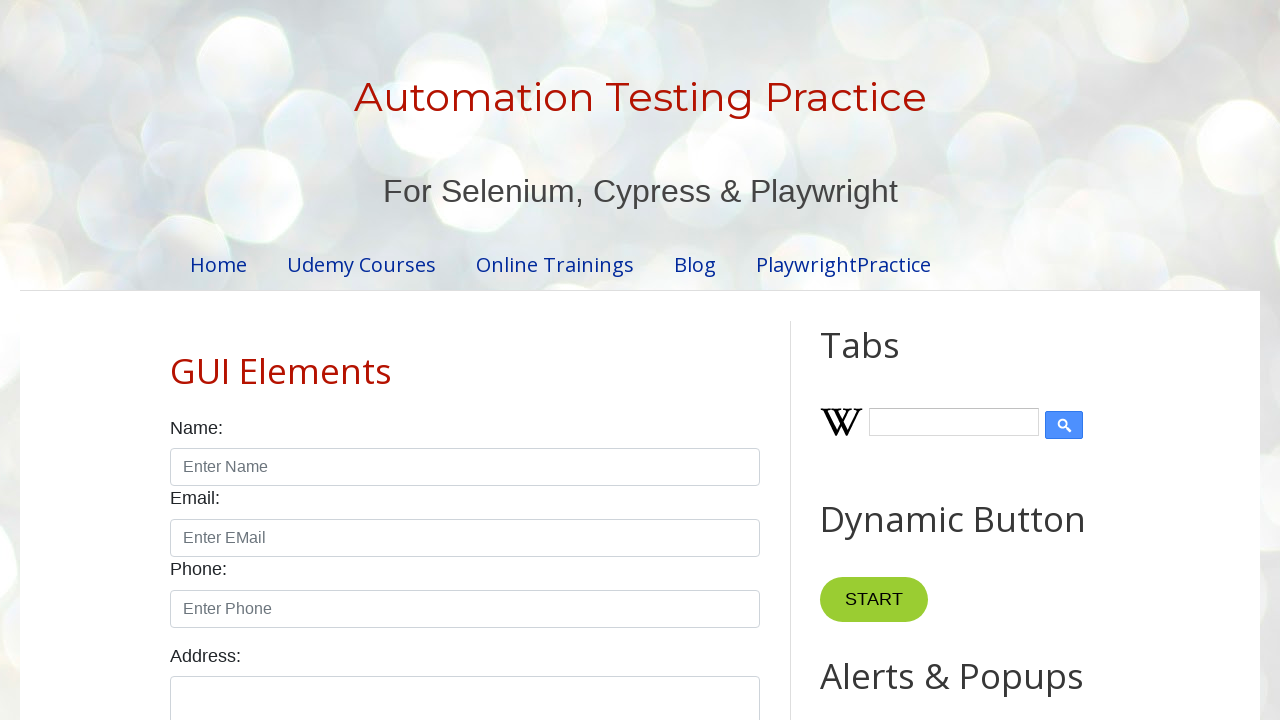

Main title element loaded and is present
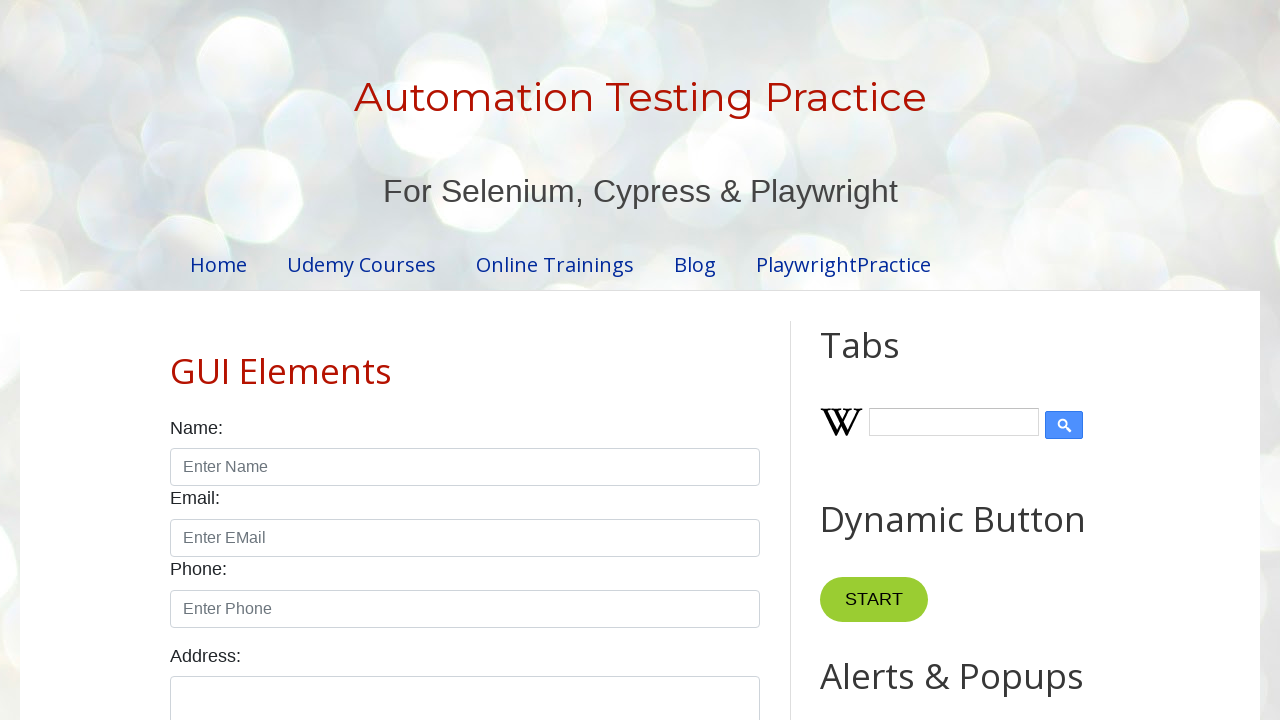

Retrieved main title text: '
Automation Testing Practice
'
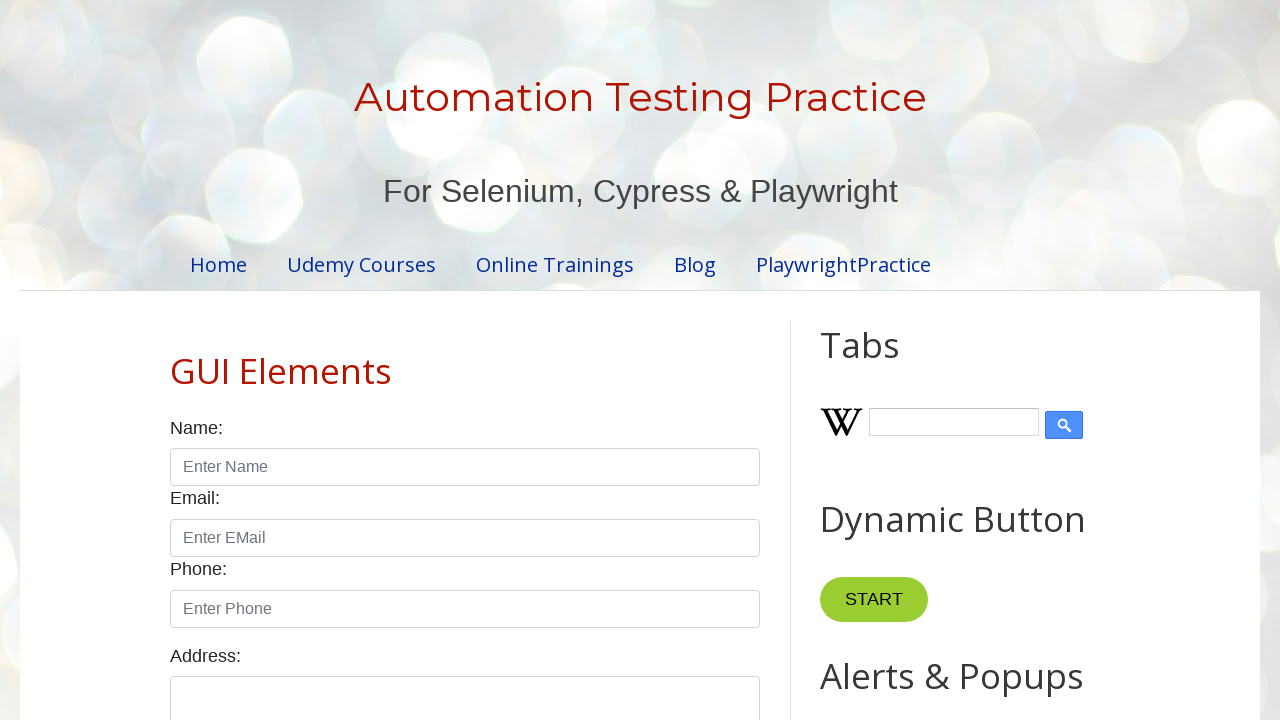

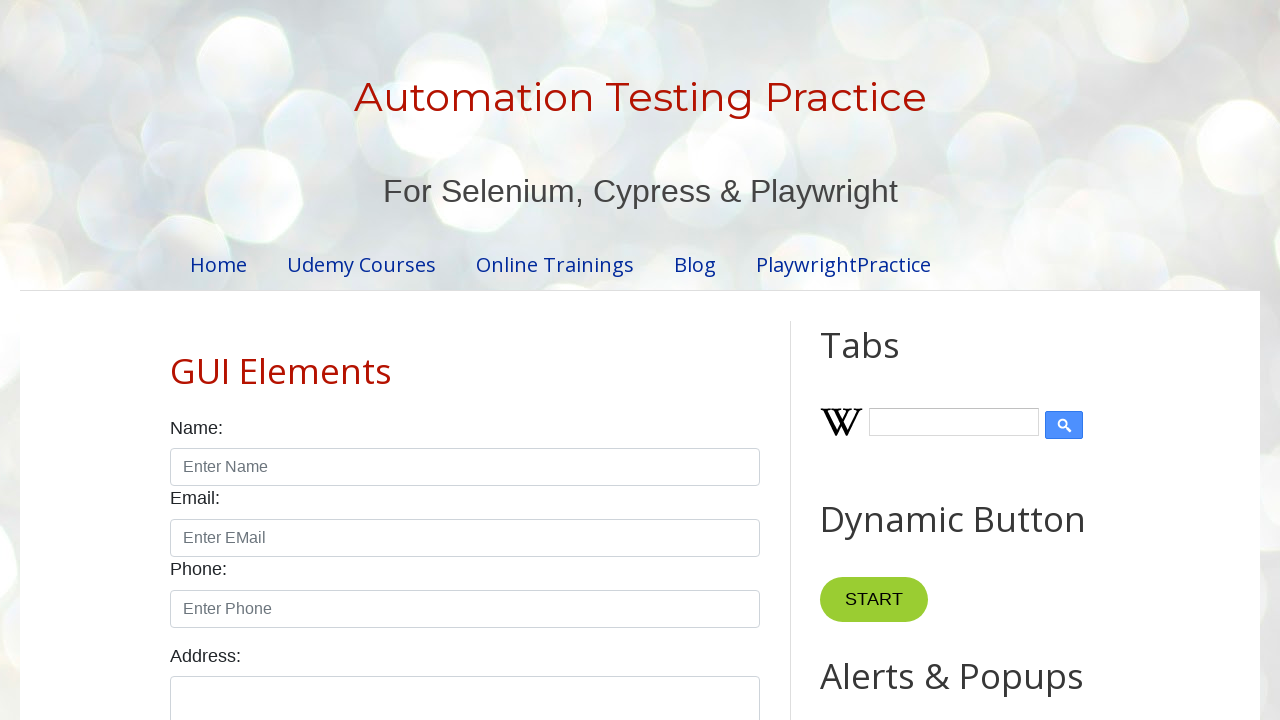